Tests registration form with all invalid data inputs to verify validation

Starting URL: https://suninjuly.github.io/registration1.html

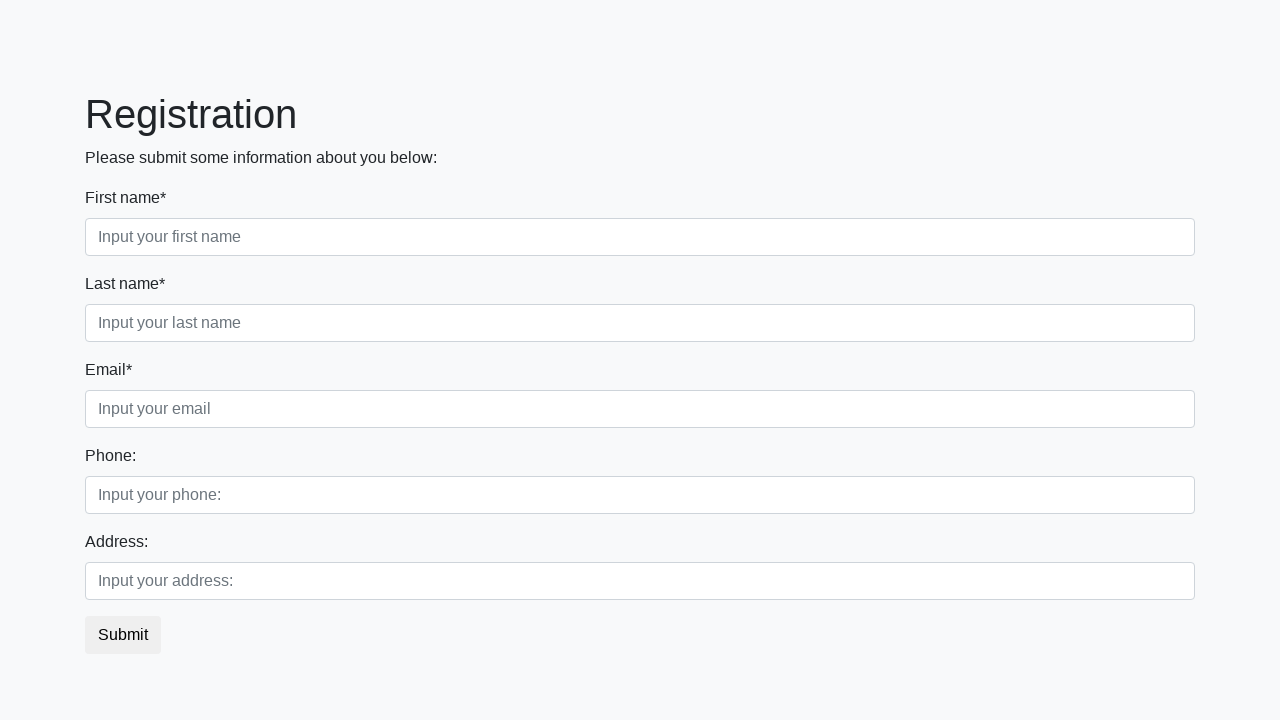

Filled first name field with space (invalid data) on .first_block .form-group:nth-child(1) input
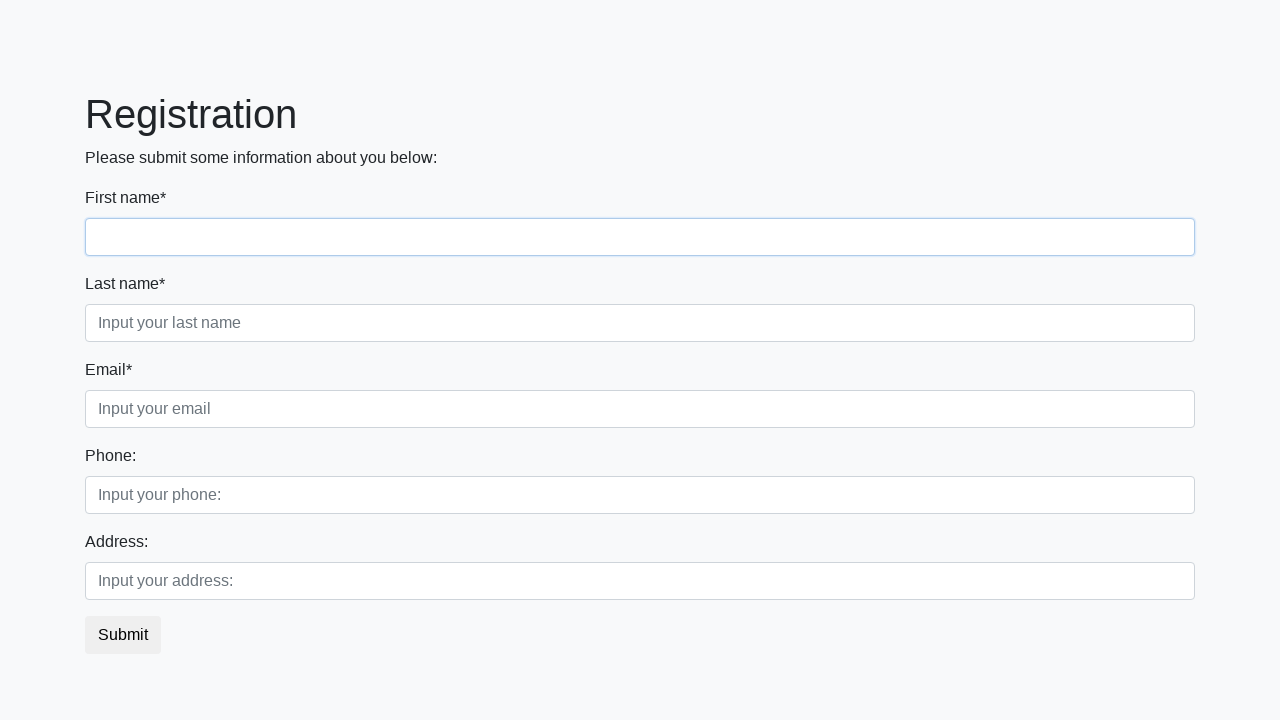

Filled last name field with '0007' (invalid data) on input.form-control.second
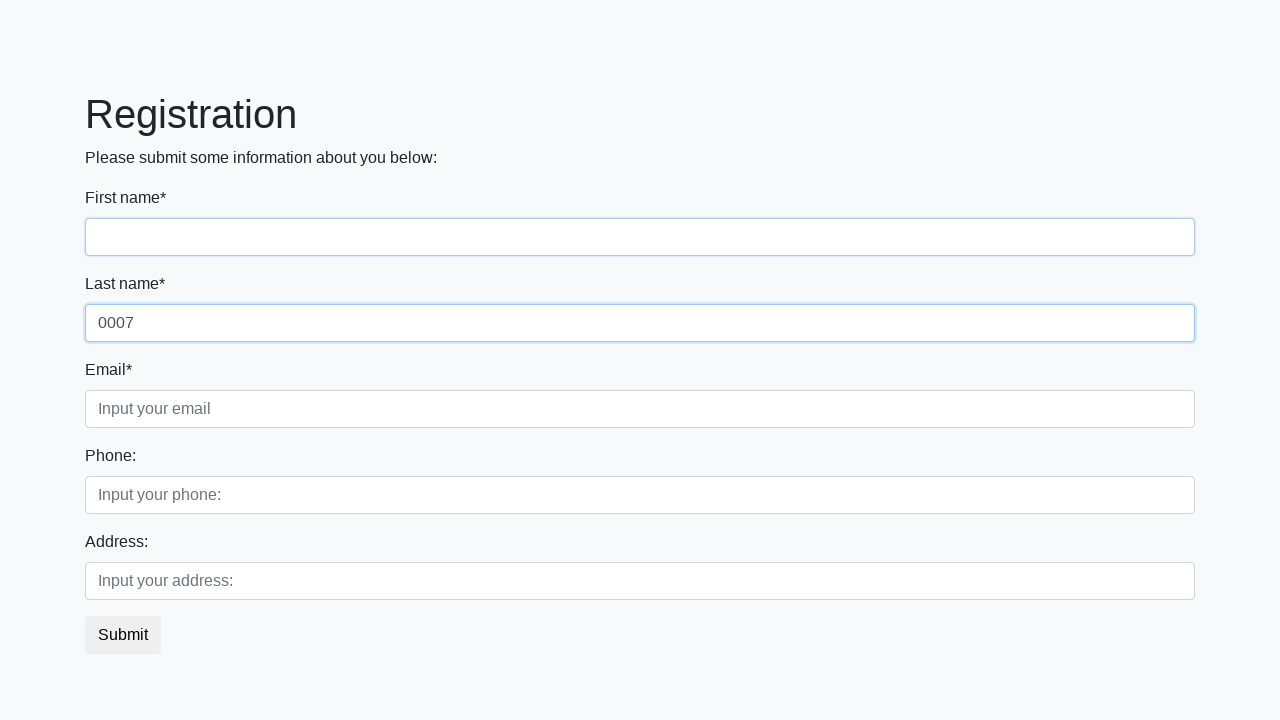

Filled email field with '.com' (invalid format) on input.form-control.third
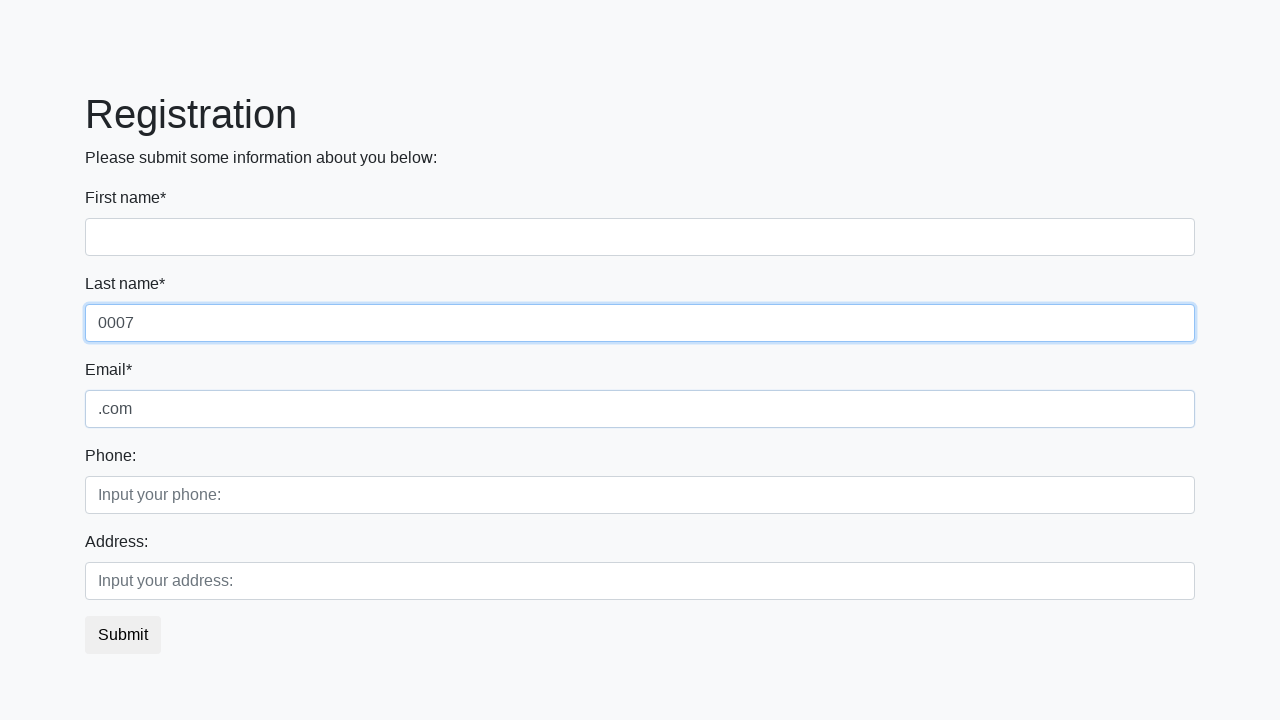

Filled phone field with '+0' (invalid format) on input[placeholder='Input your phone:']
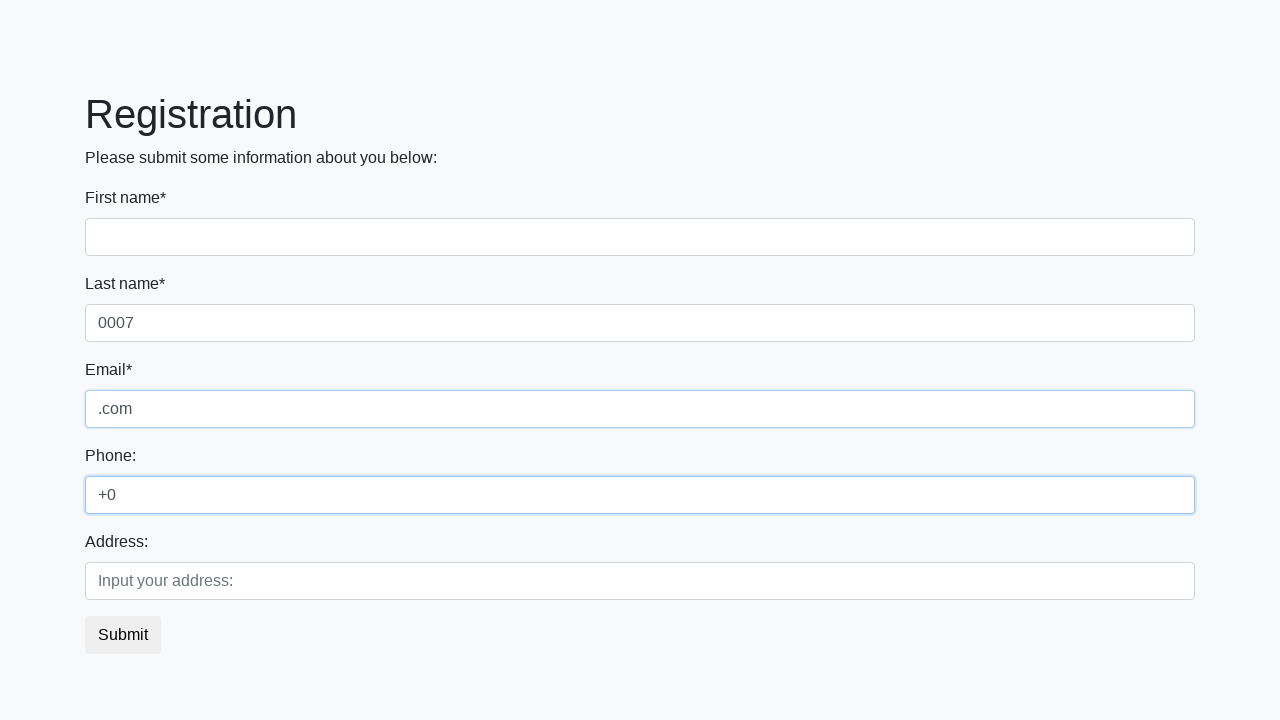

Filled address field with special characters (invalid data) on input[placeholder='Input your address:']
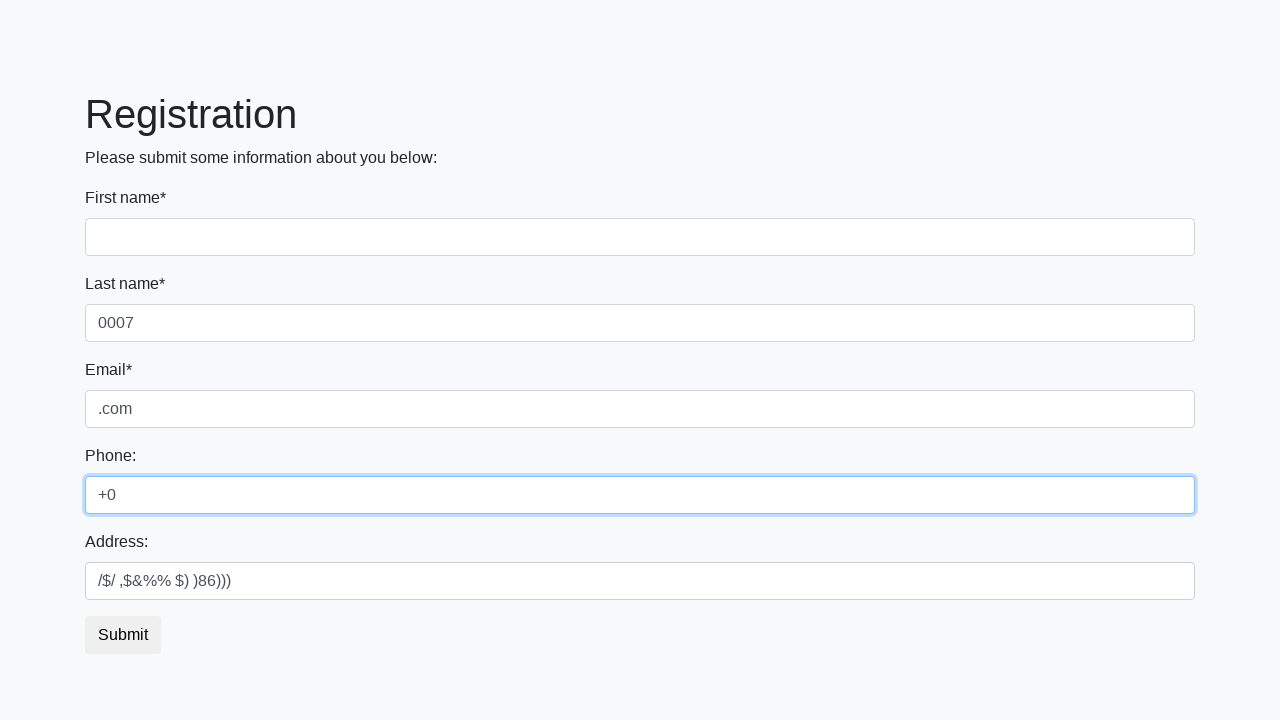

Clicked submit button to attempt registration with invalid data at (123, 635) on [type='submit']
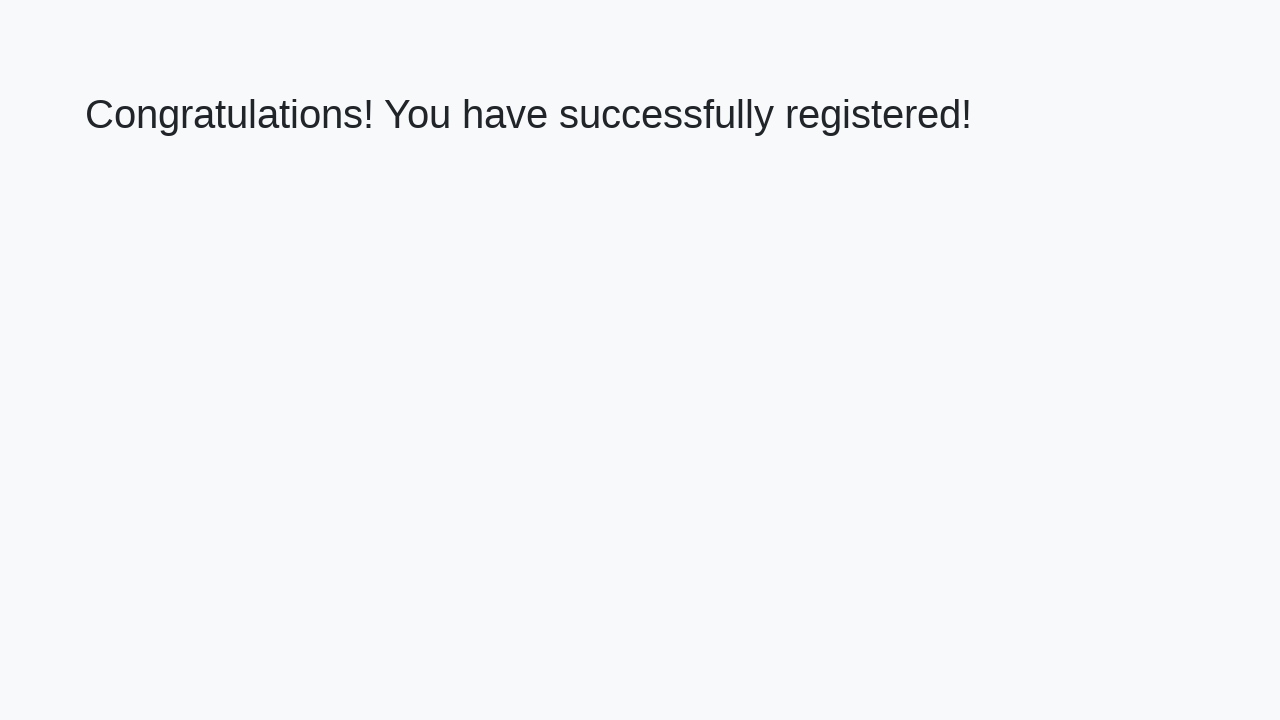

Validation result page loaded with h1 element
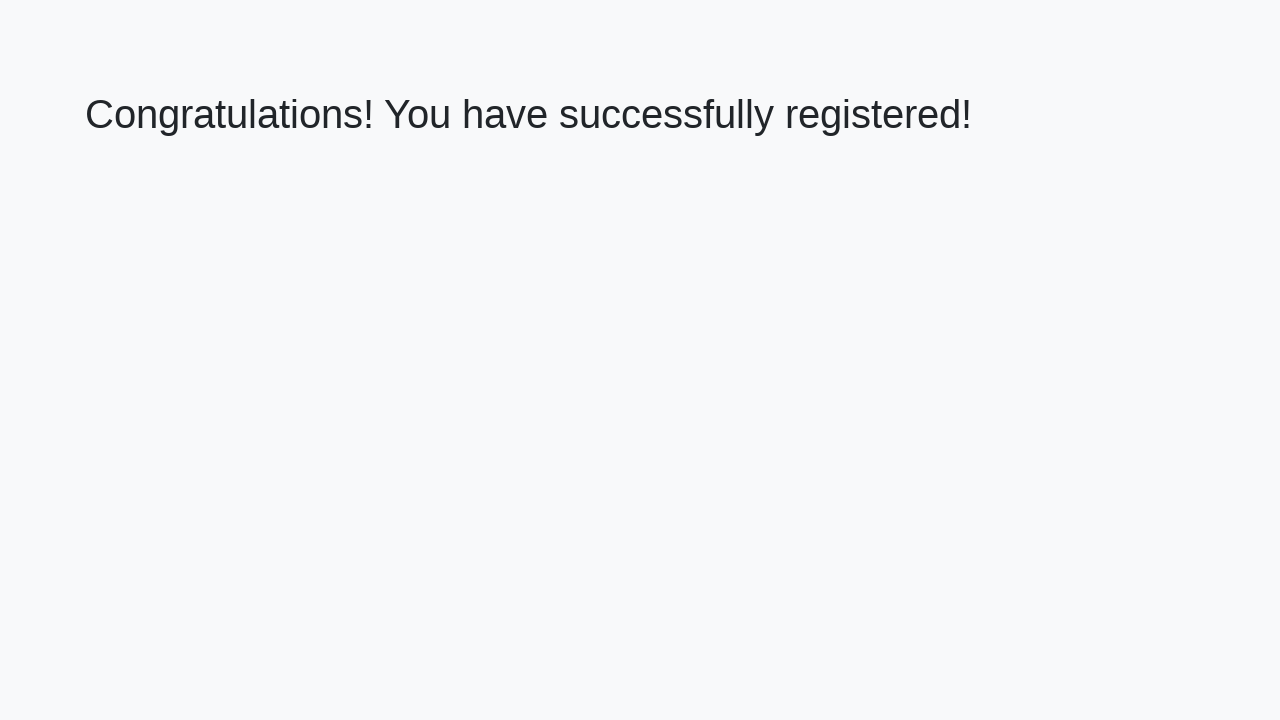

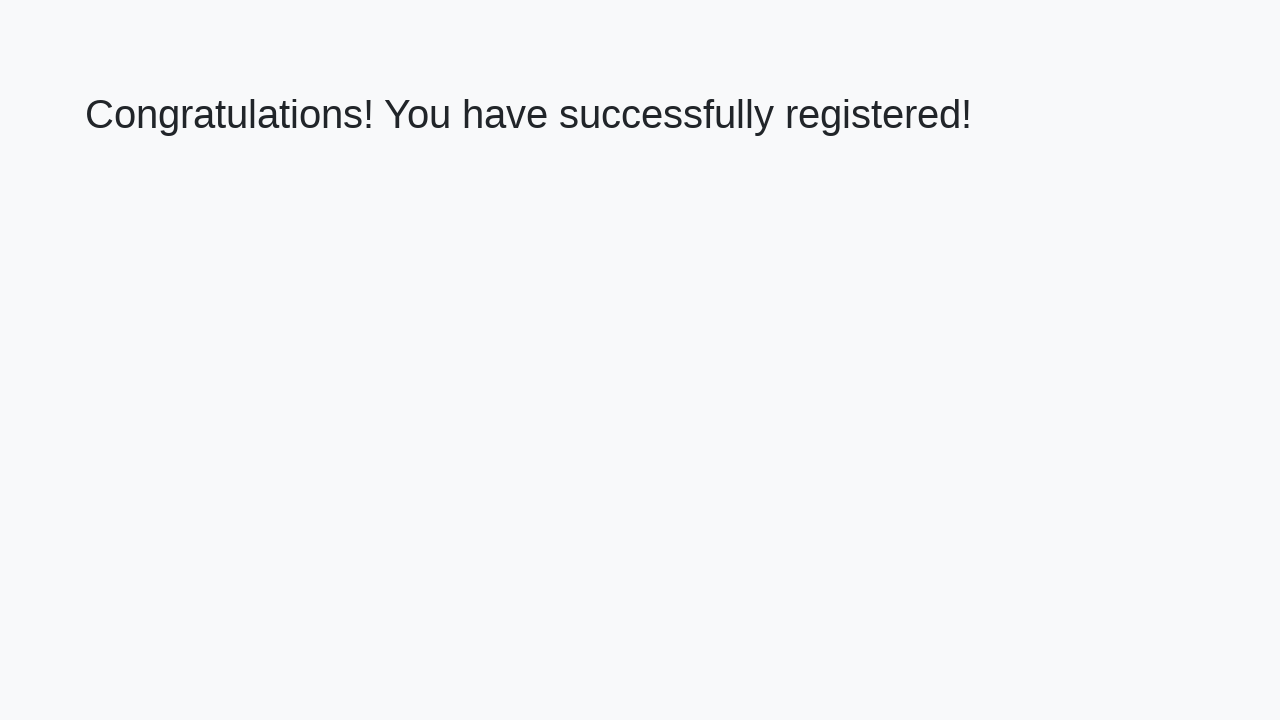